Tests an e-commerce produce shop by searching for items containing "ca", adding specific items to cart including Cashews, and verifying the shop's branding

Starting URL: https://rahulshettyacademy.com/seleniumPractise/#/

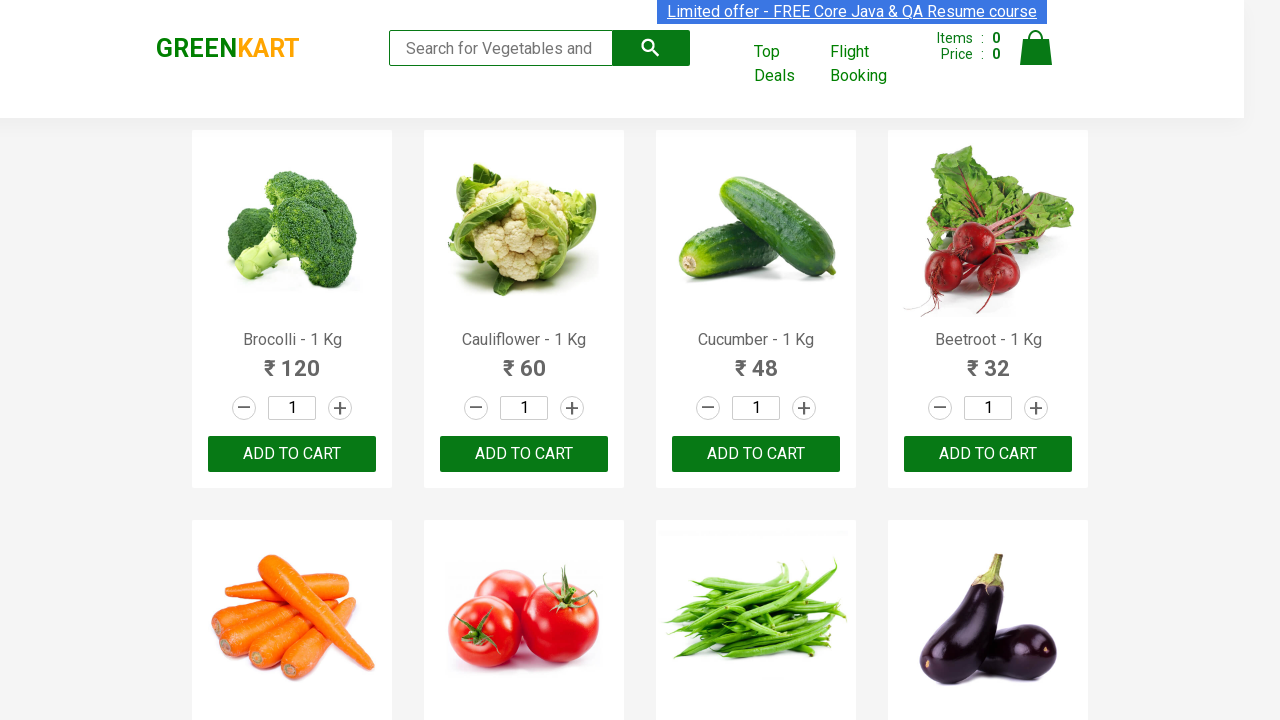

Filled search field with 'ca' to filter products on input.search-keyword
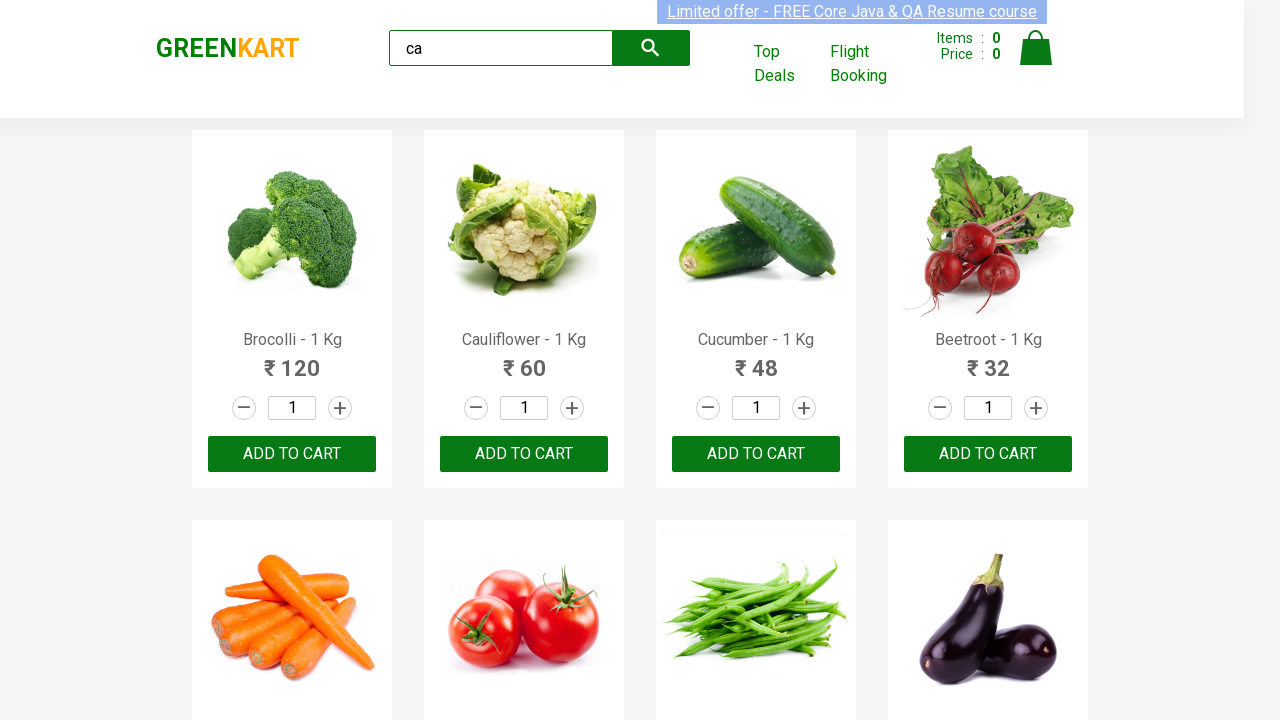

Waited 2 seconds for products to filter
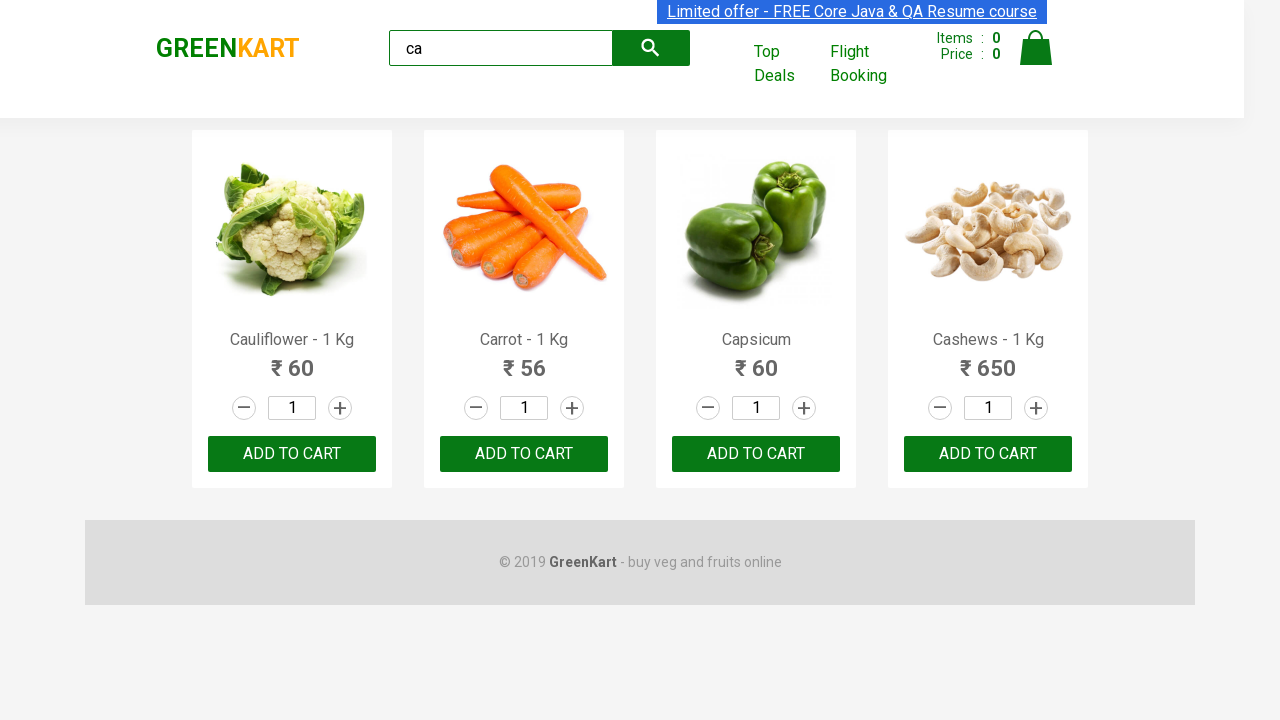

Verified 4 products are visible after filtering
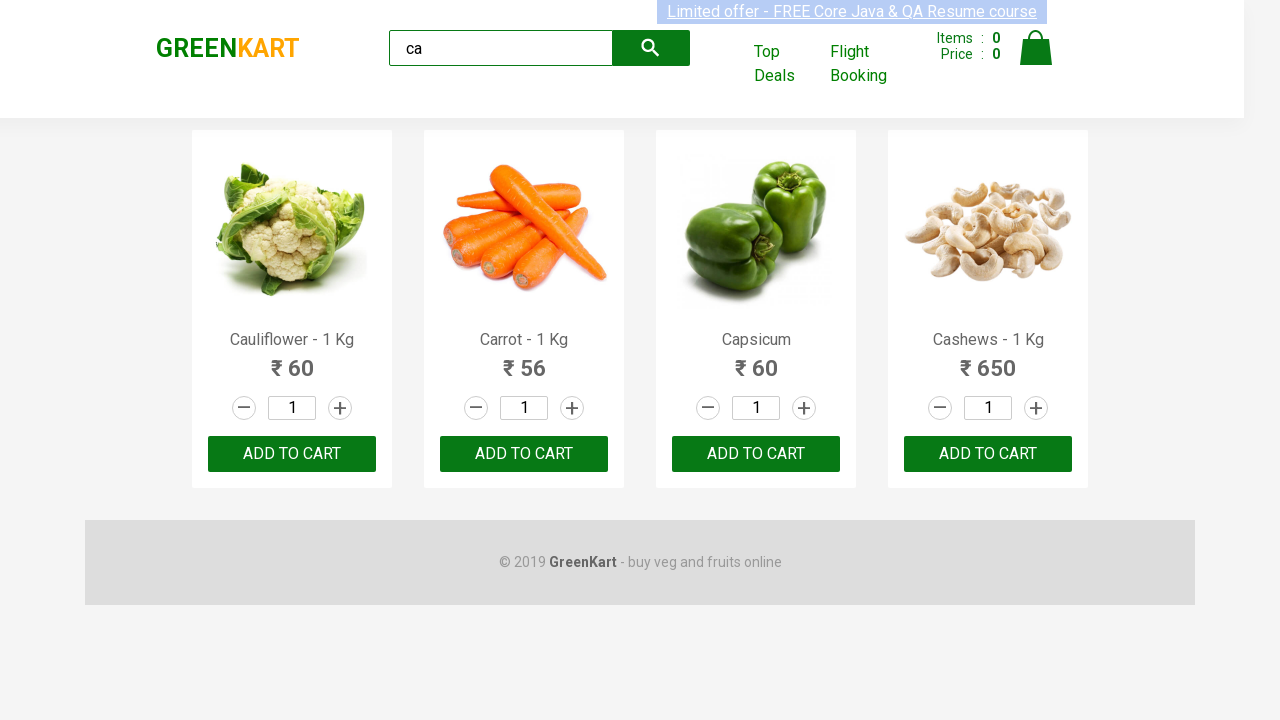

Clicked ADD TO CART on the second product at (524, 454) on .products .product >> nth=1 >> internal:text="ADD TO CART"i
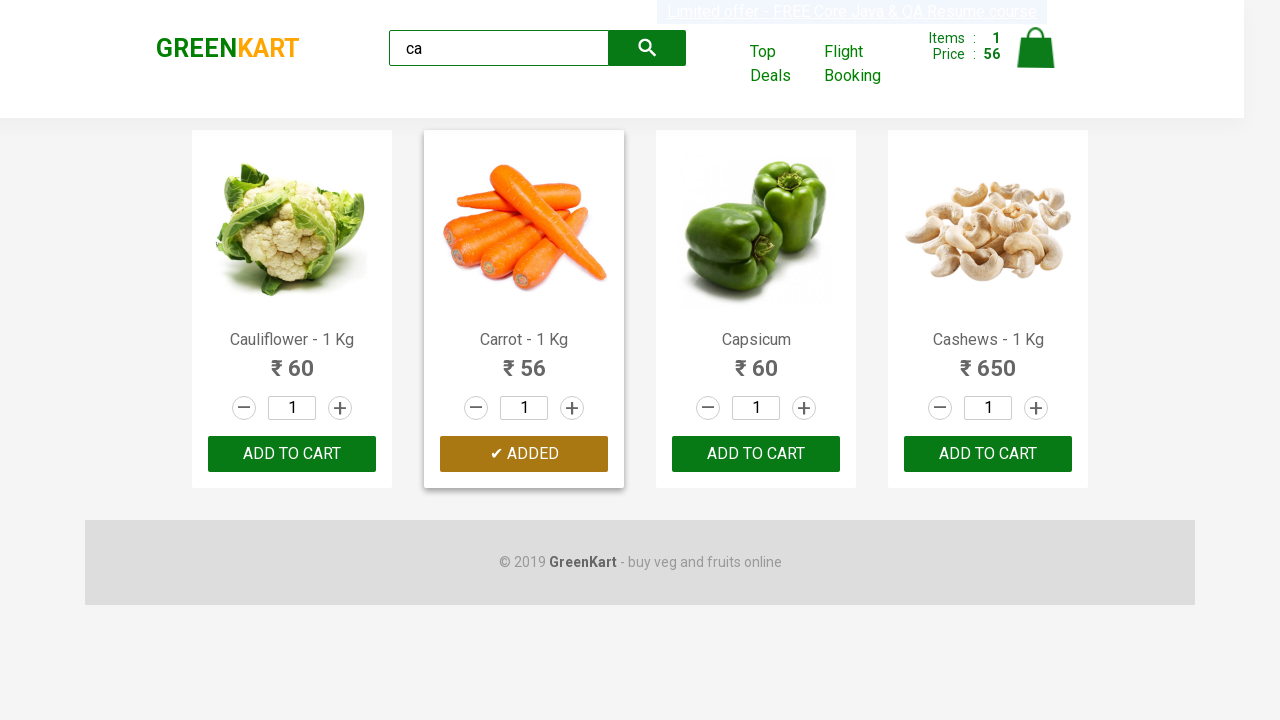

Found and clicked ADD TO CART for Cashews product at (988, 454) on .products .product >> nth=3 >> button
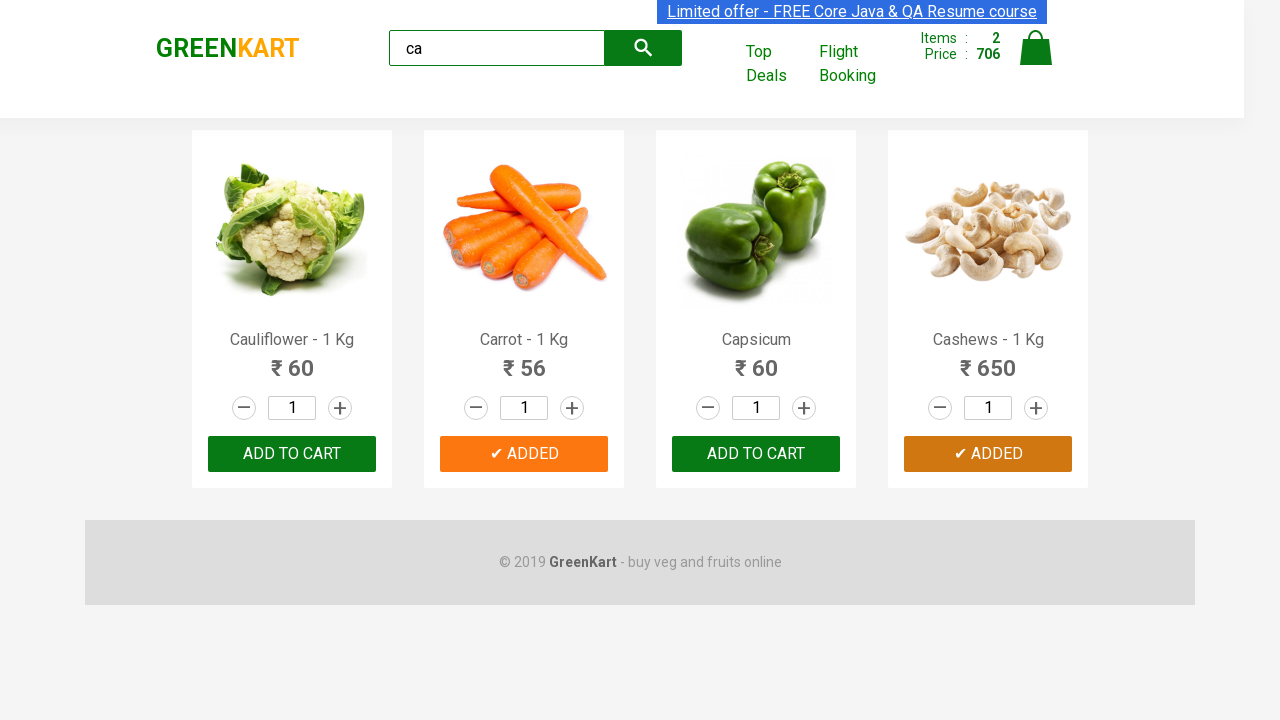

Verified shop branding - confirmed 'GREENKART' is displayed
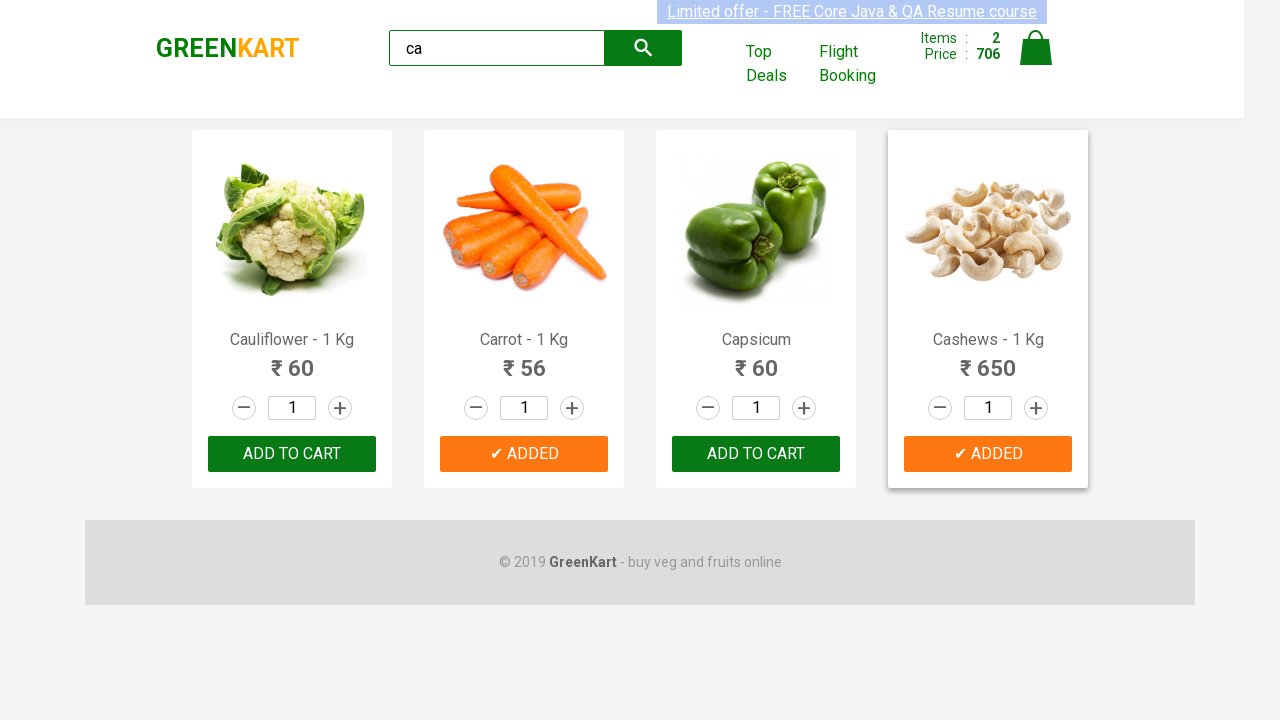

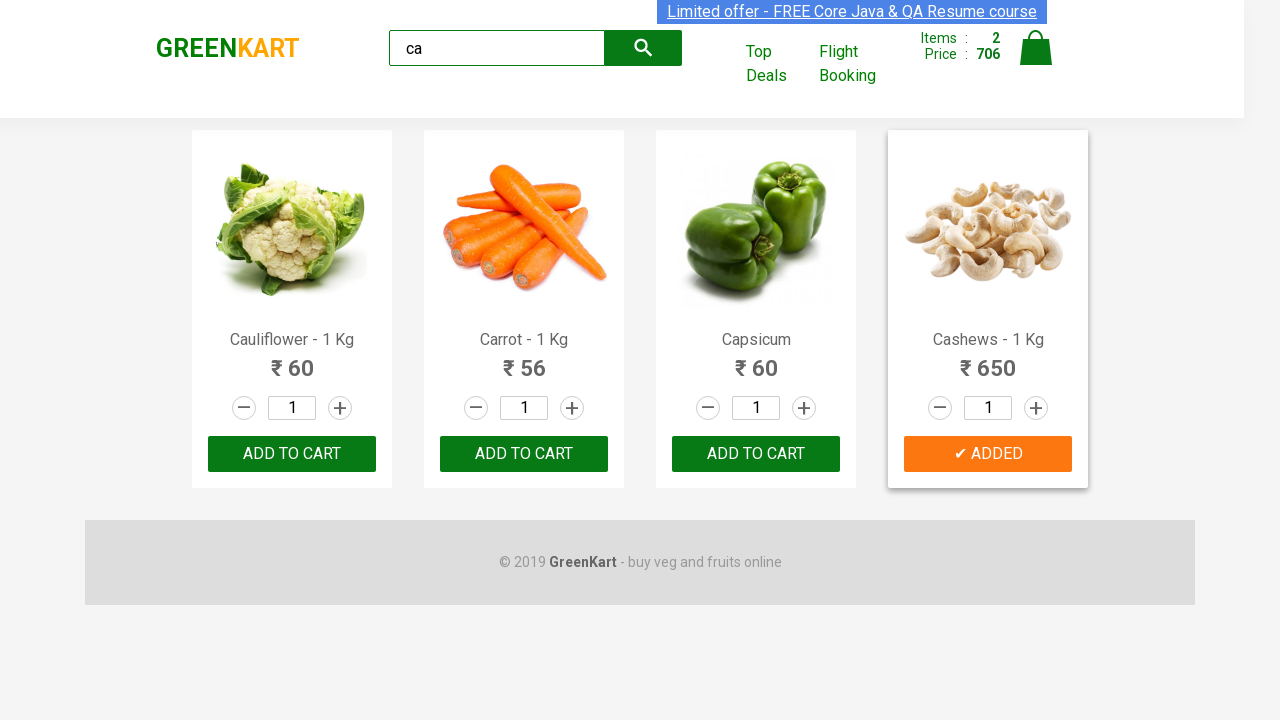